Tests input field functionality by entering a number, clearing the field, and entering a different number

Starting URL: http://the-internet.herokuapp.com/inputs

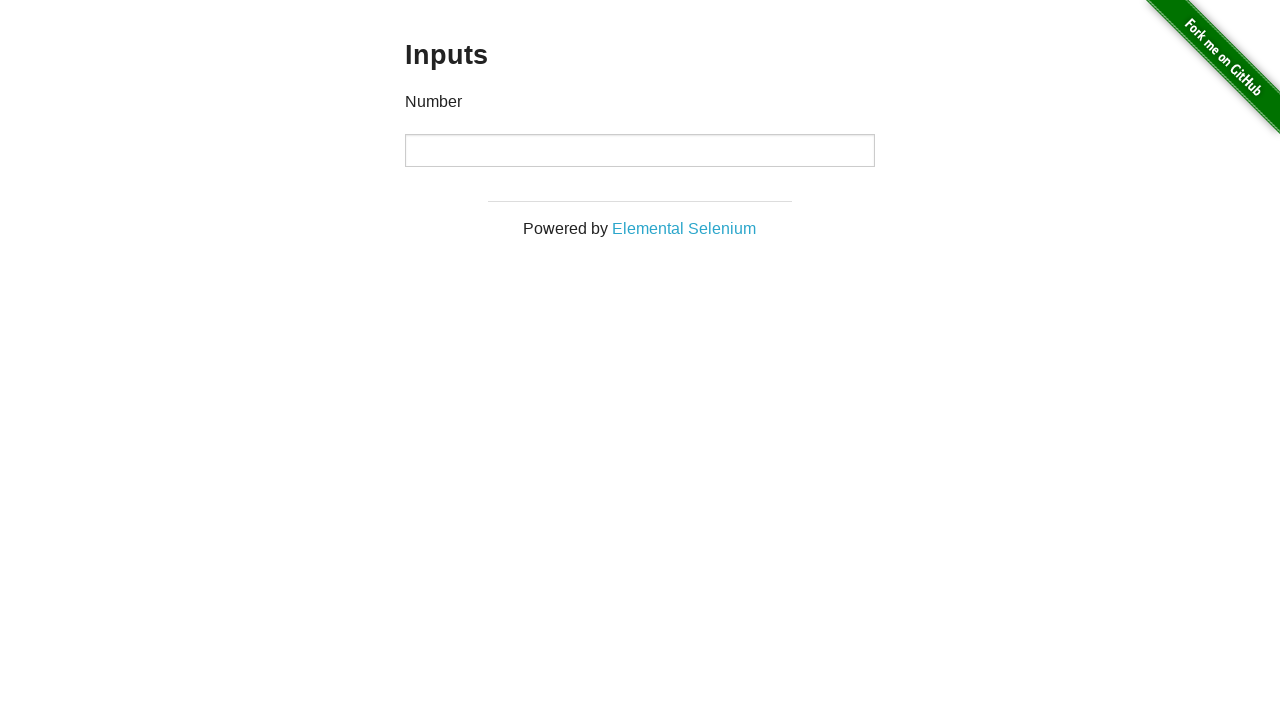

Clicked on the number input field at (640, 150) on input[type='number']
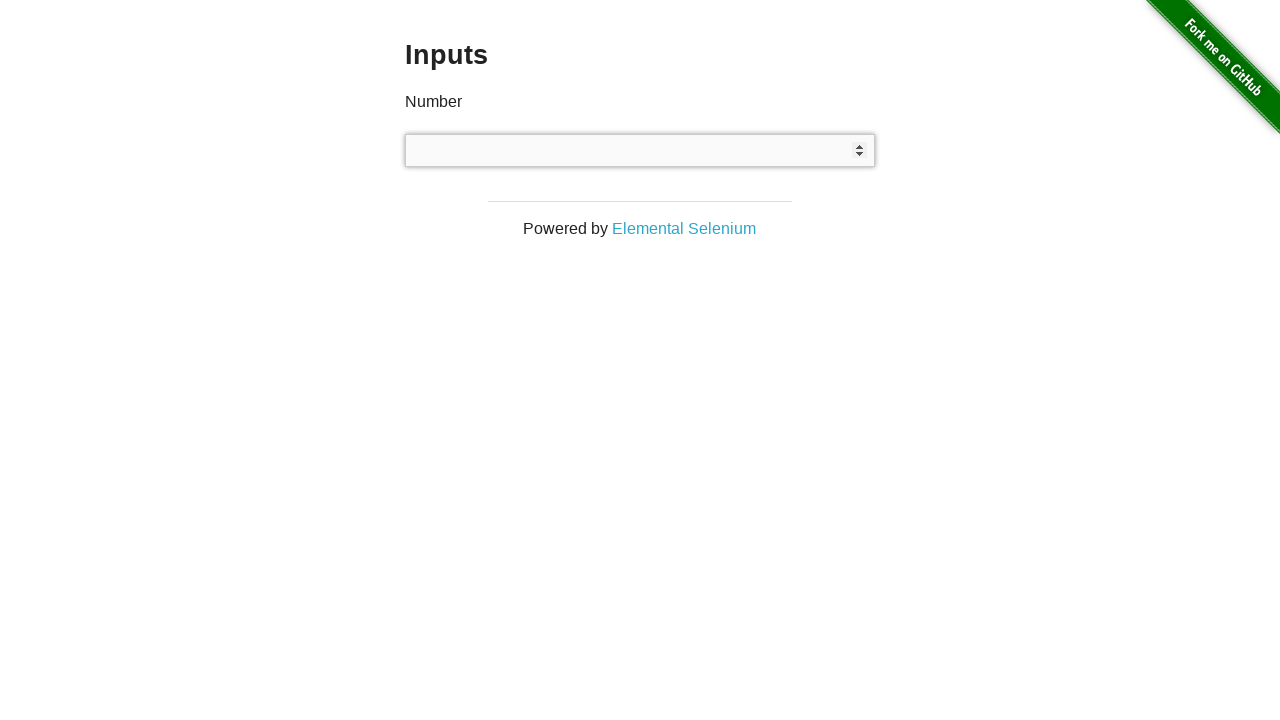

Filled number input field with '1000' on input[type='number']
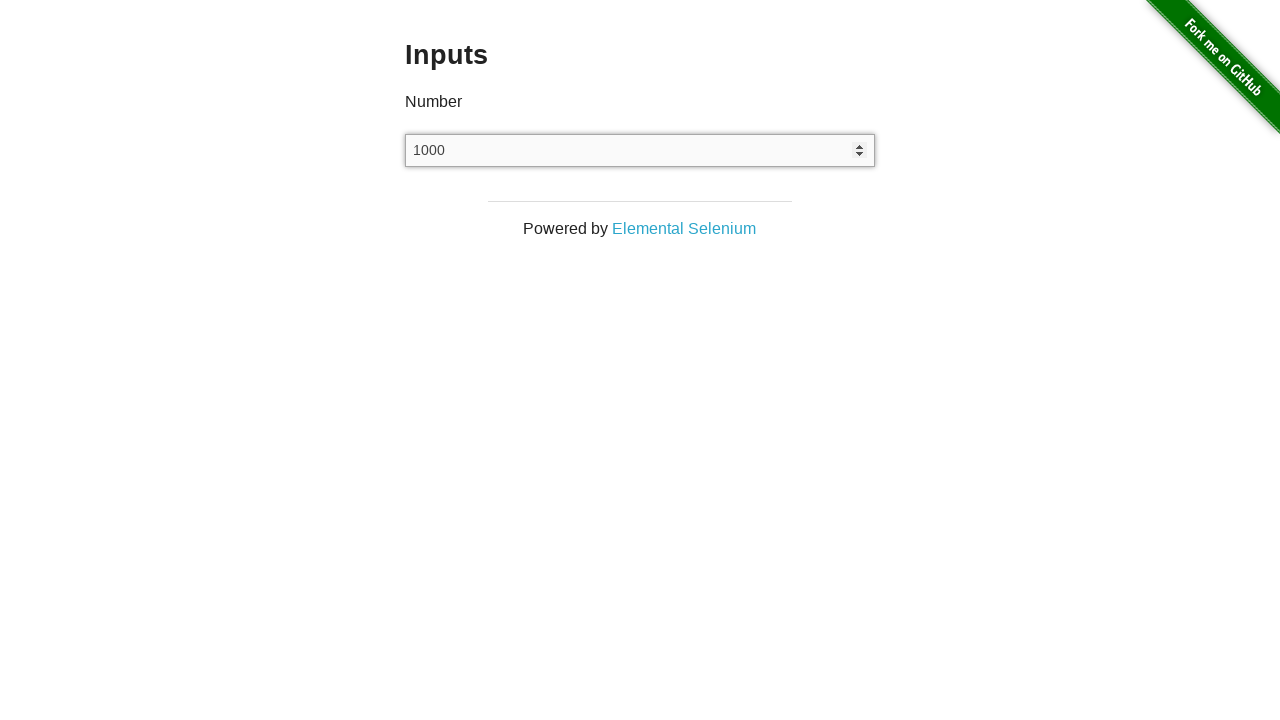

Cleared the number input field on input[type='number']
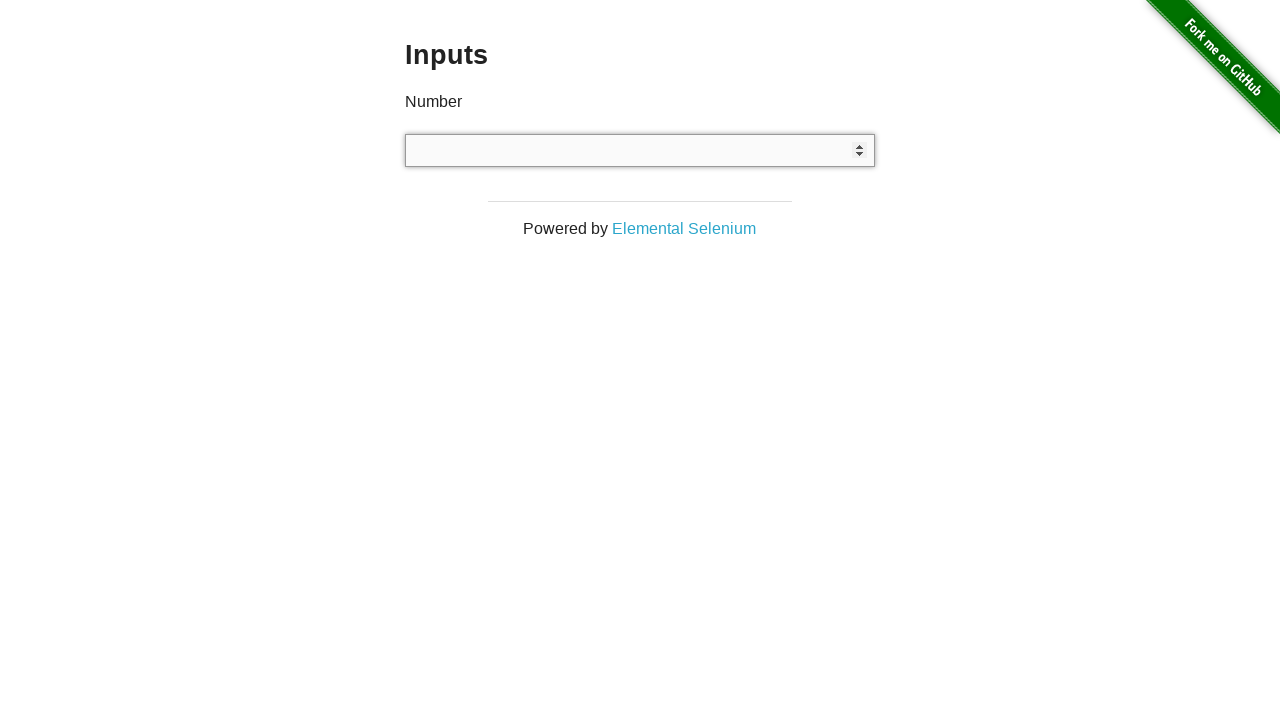

Filled number input field with '2000' on input[type='number']
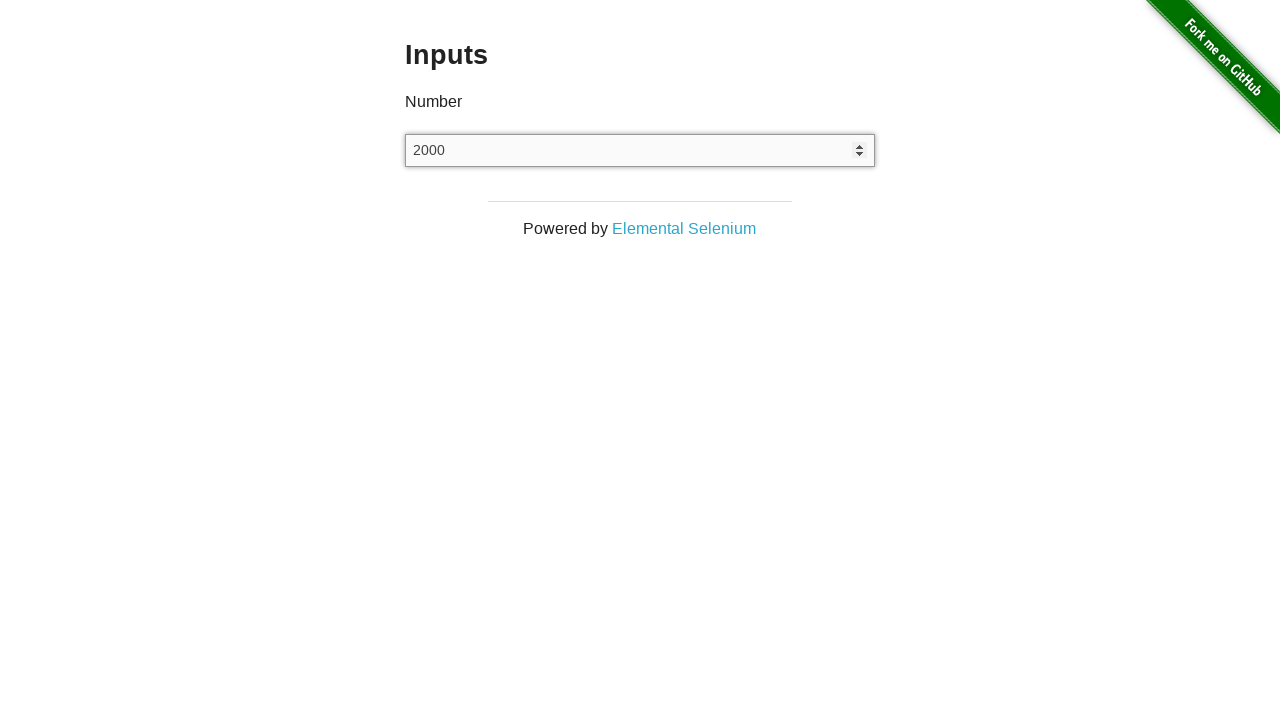

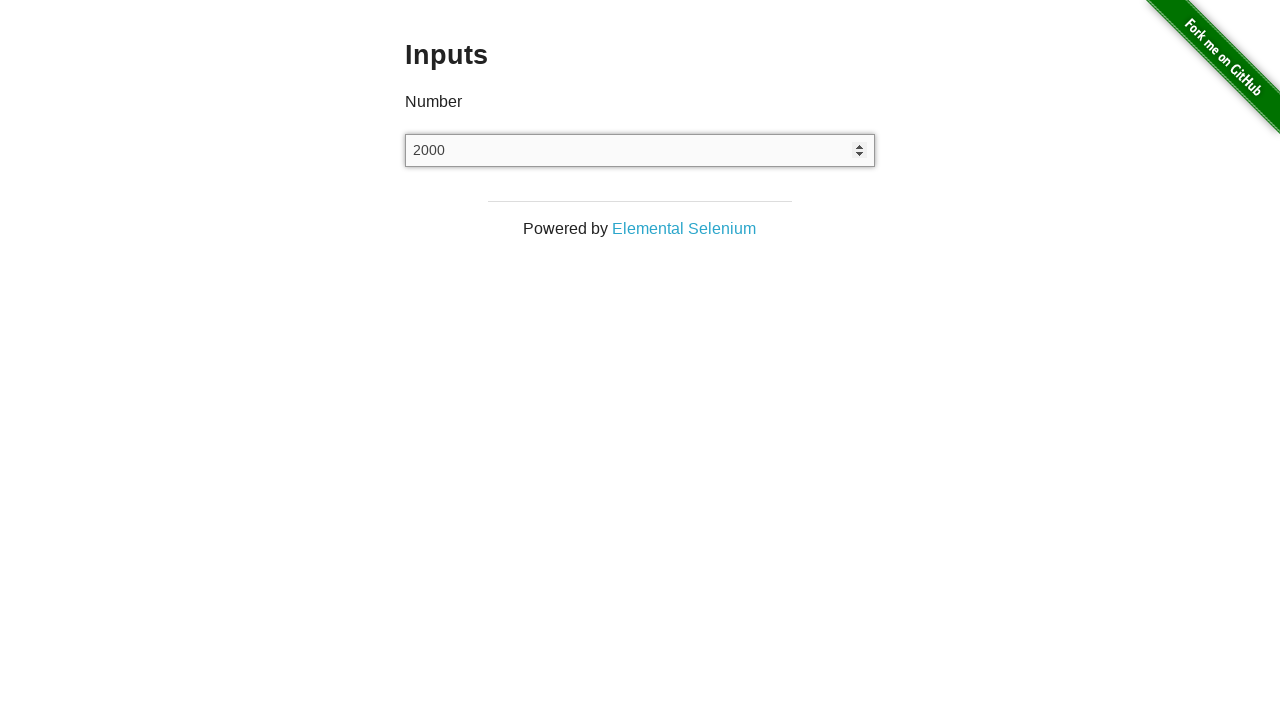